Tests clicking on Not Found link and verifying the error message appears

Starting URL: https://demoqa.com/

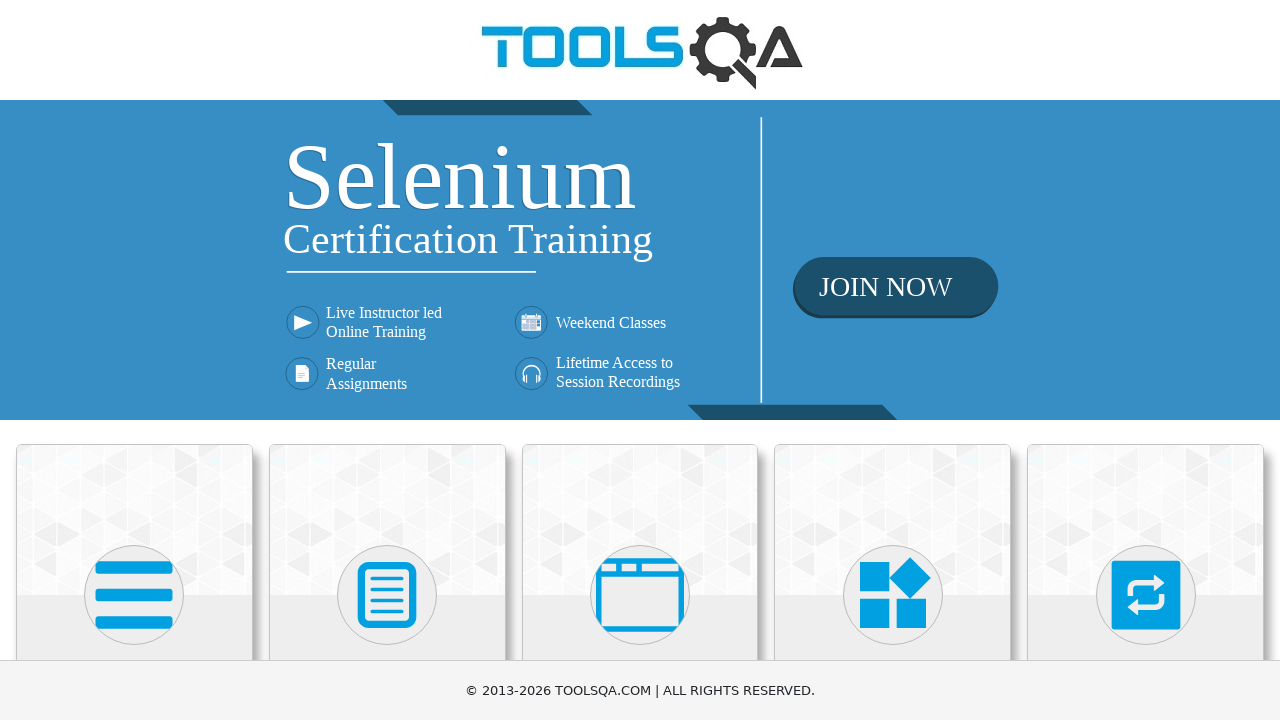

Clicked on Elements section at (134, 360) on div.card-body >> nth=0
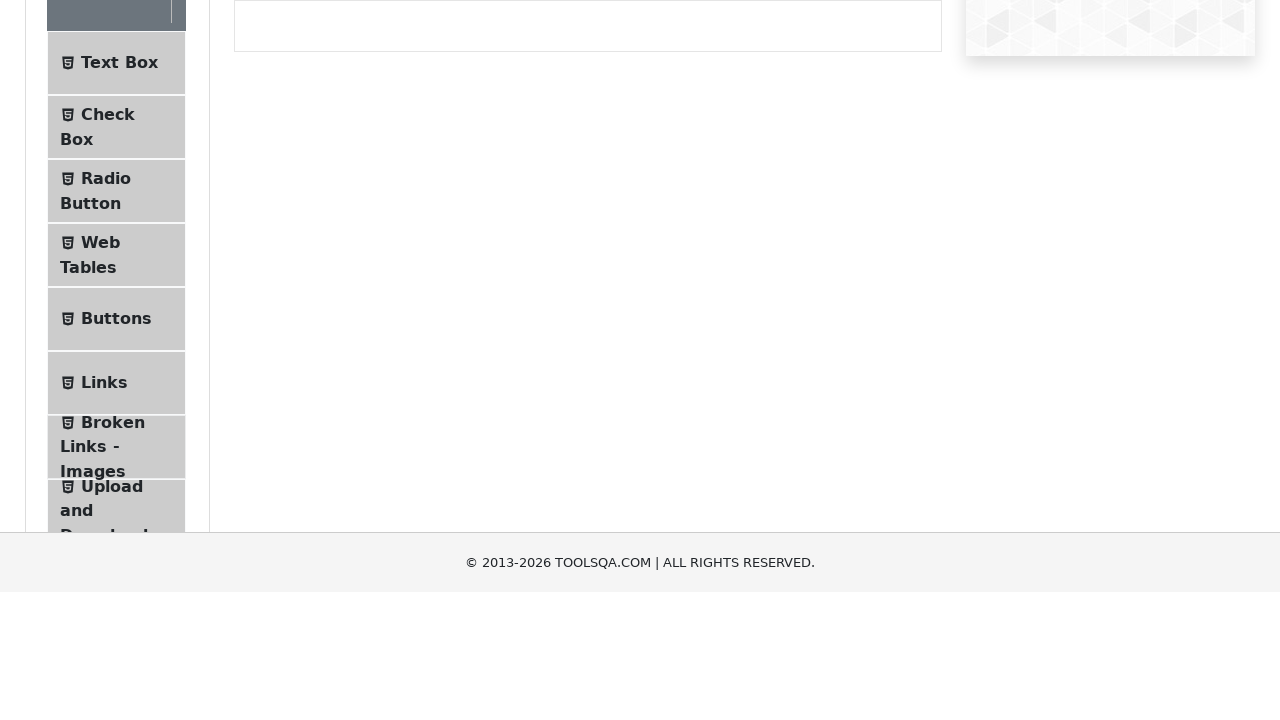

Clicked on Links menu item at (104, 581) on text=Links
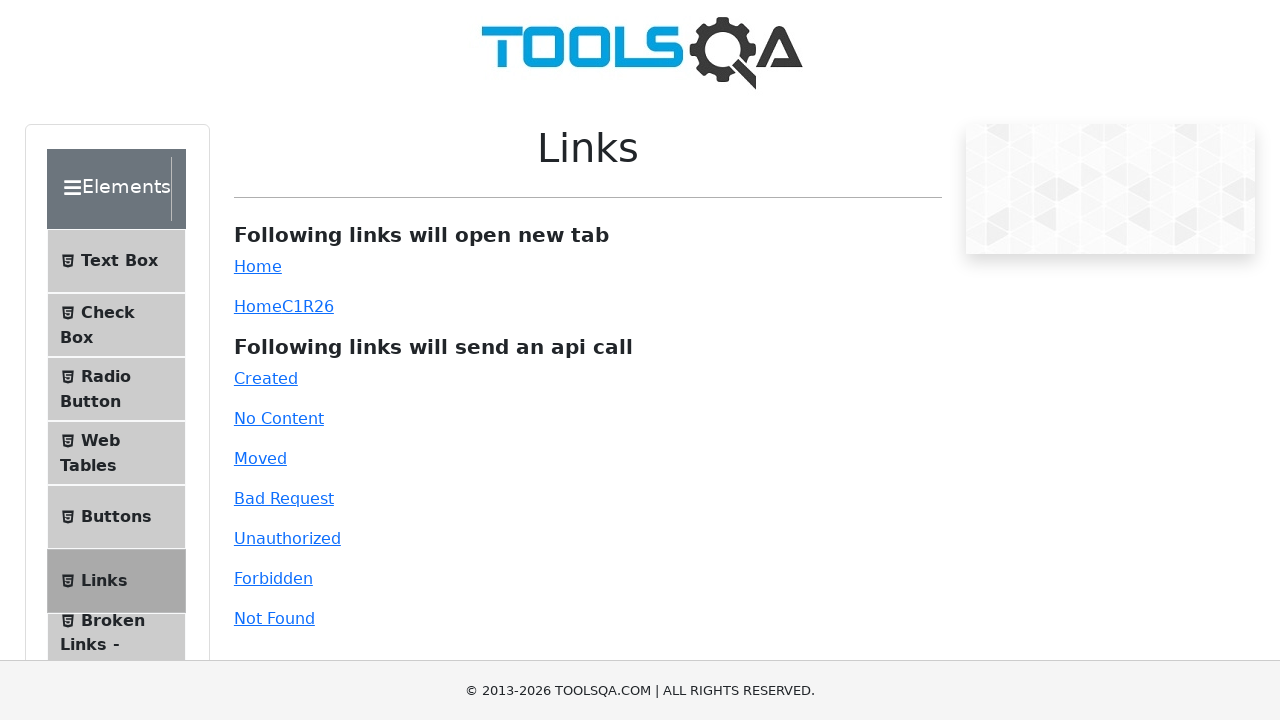

Clicked on Not Found link at (284, 498) on #bad-request
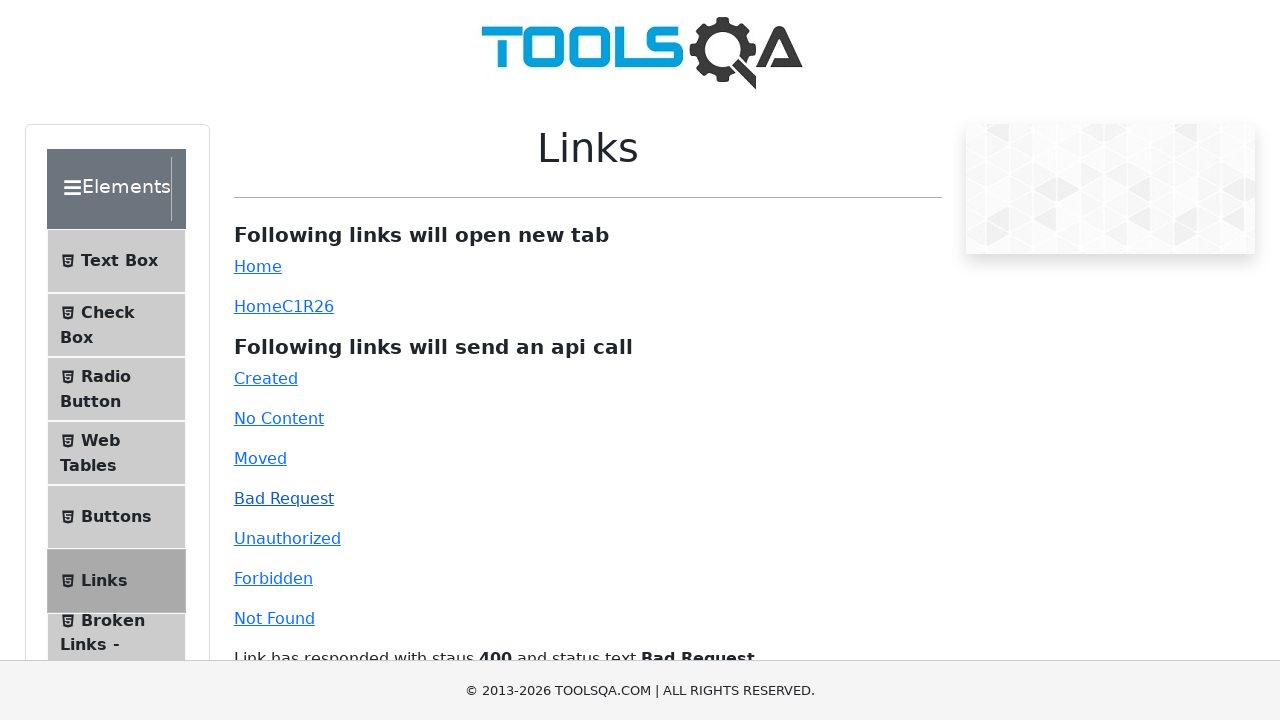

Error message appeared after clicking Not Found link
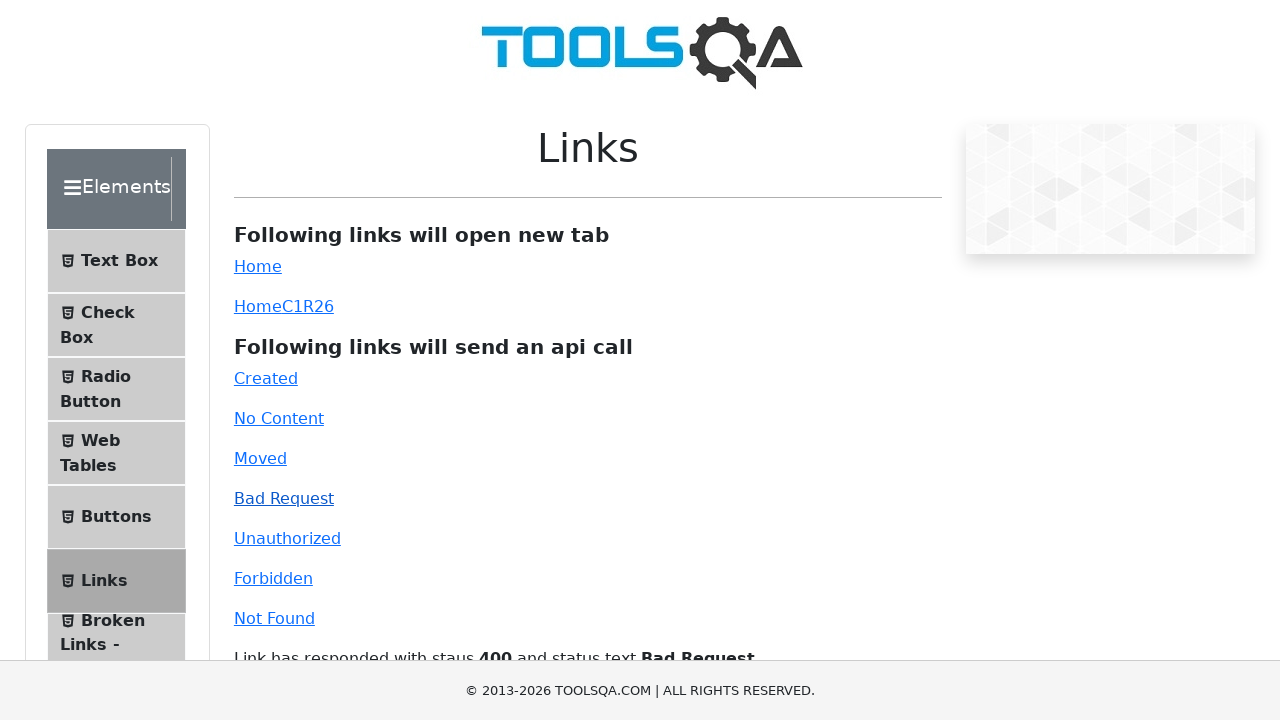

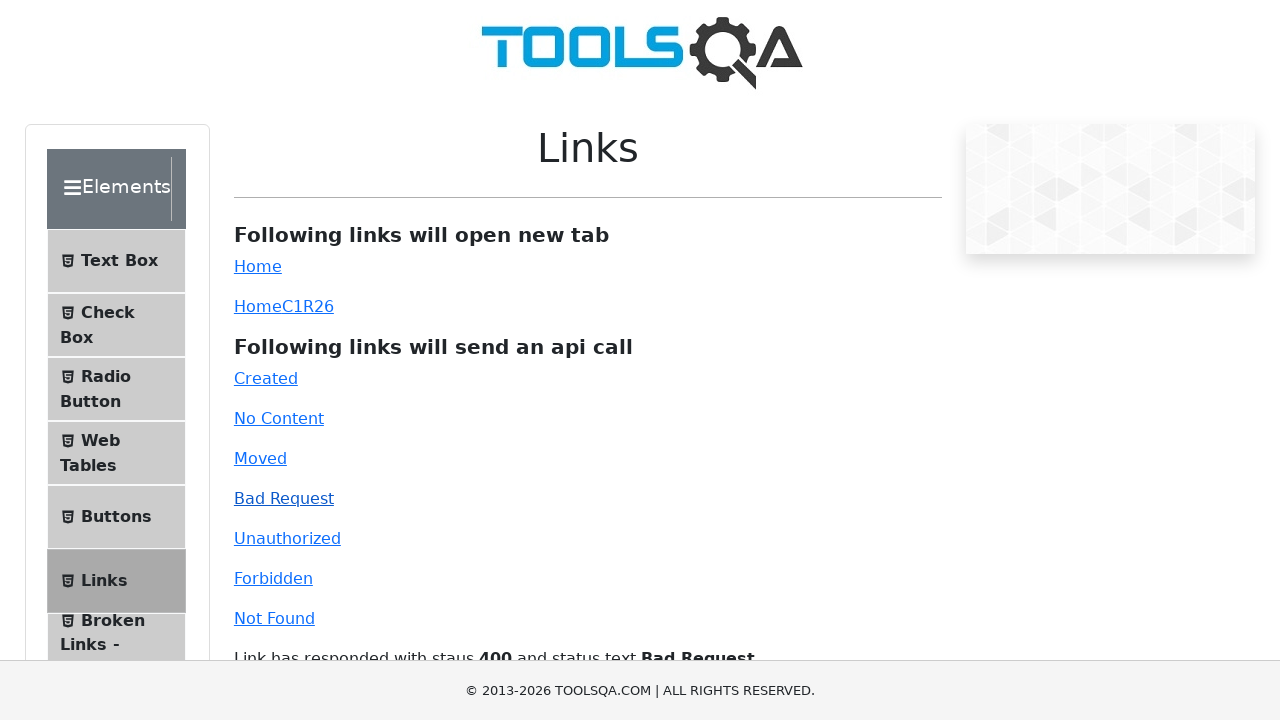